Navigates through a multi-level menu system by hovering over menu items and clicking on a submenu option

Starting URL: https://www.globalsqa.com/demo-site/select-dropdown-menu/

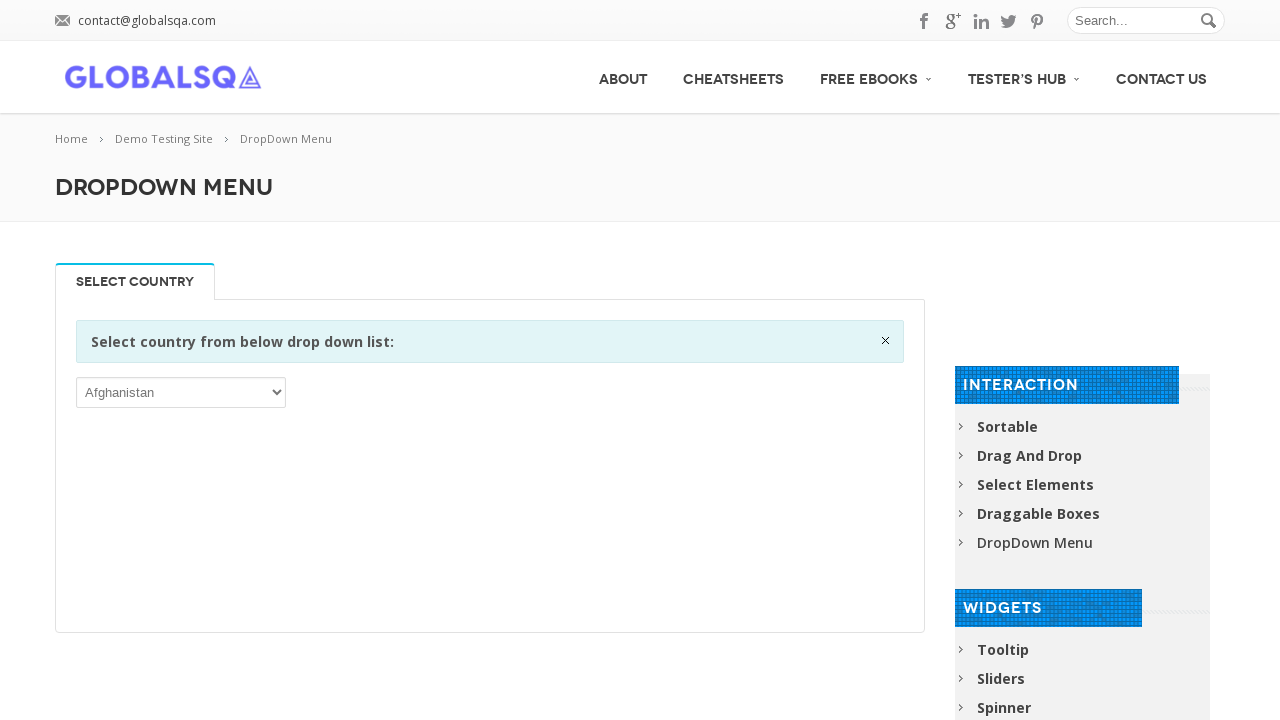

Hovered over 'Free Ebooks' menu item at (1024, 76) on (//a[@class='no_border'])[2]
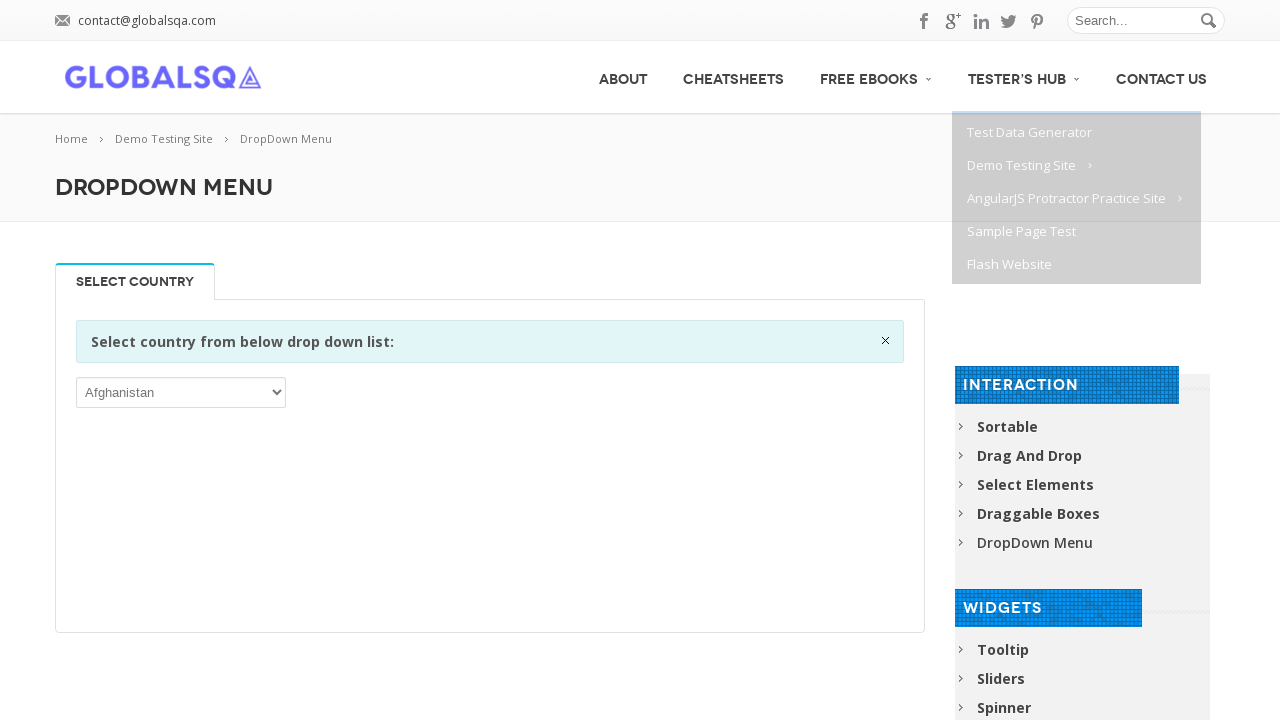

Hovered over 'Demo Testing Site' submenu at (1022, 165) on (//span[text()='Demo Testing Site'])[1]
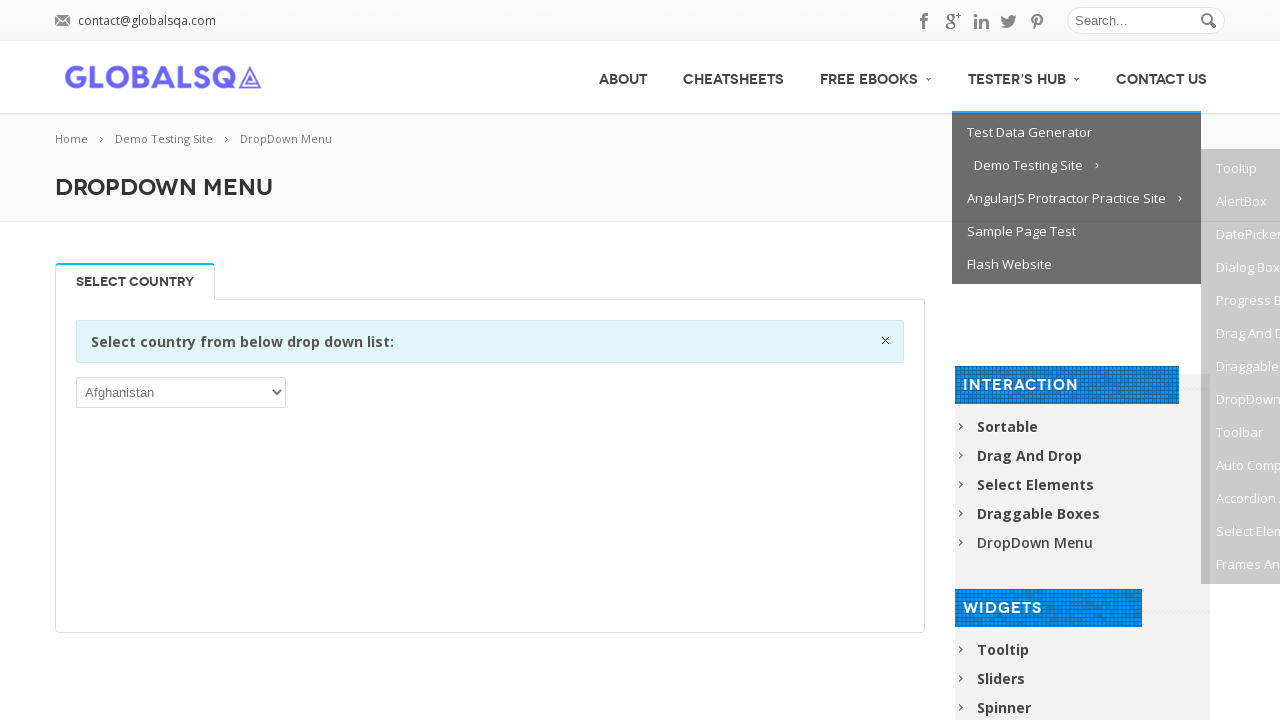

Clicked on 'AlertBox' option at (1242, 201) on (//span[text()='AlertBox'])[1]
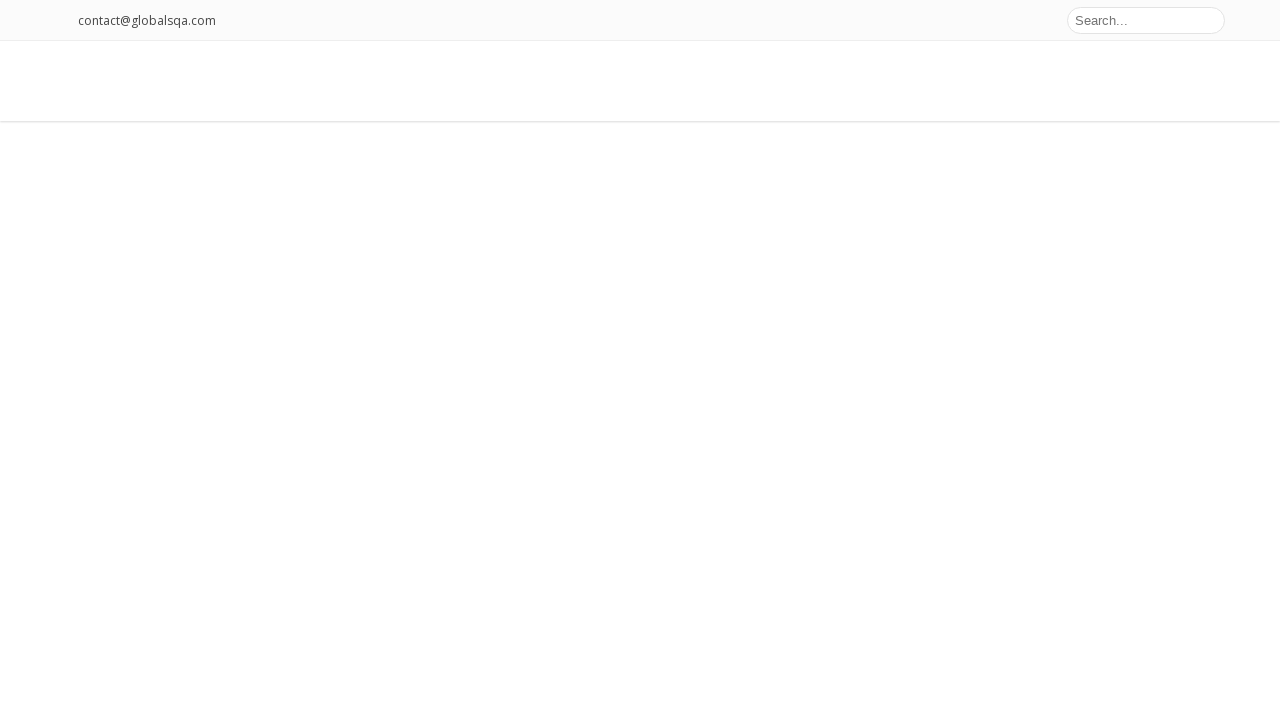

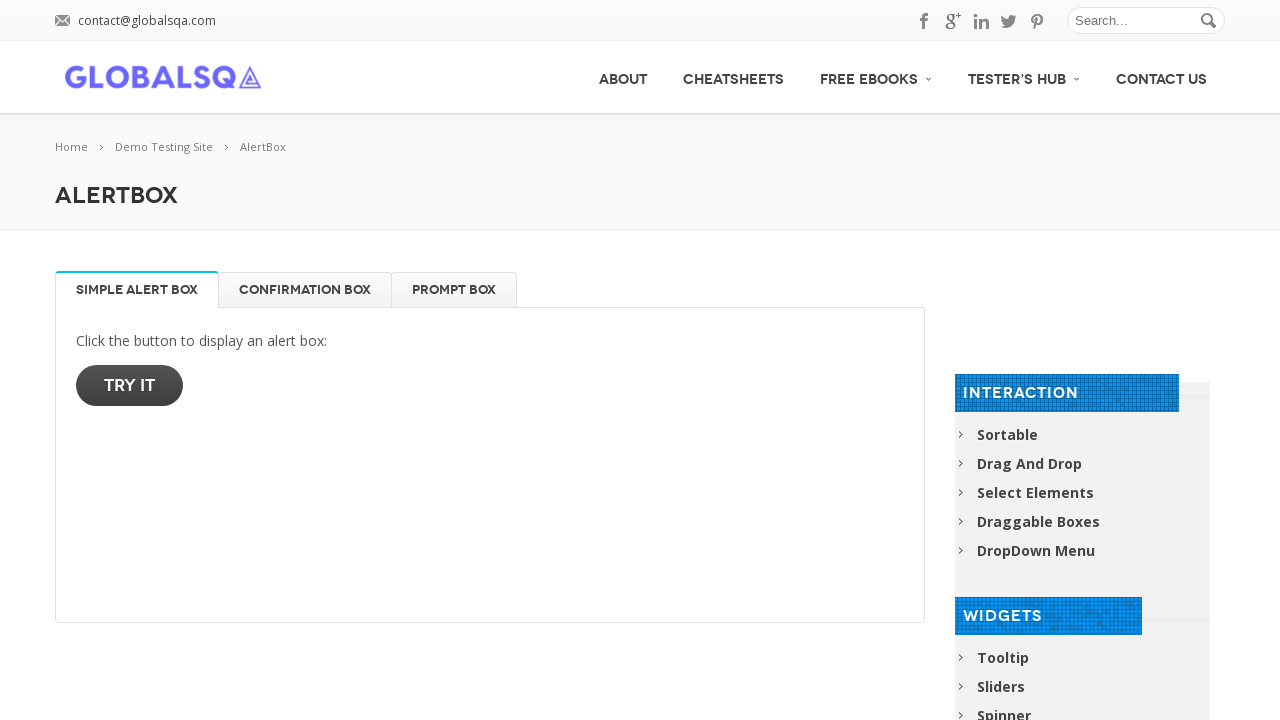